Verifies that the page title is 'Your Store'

Starting URL: https://naveenautomationlabs.com/opencart/

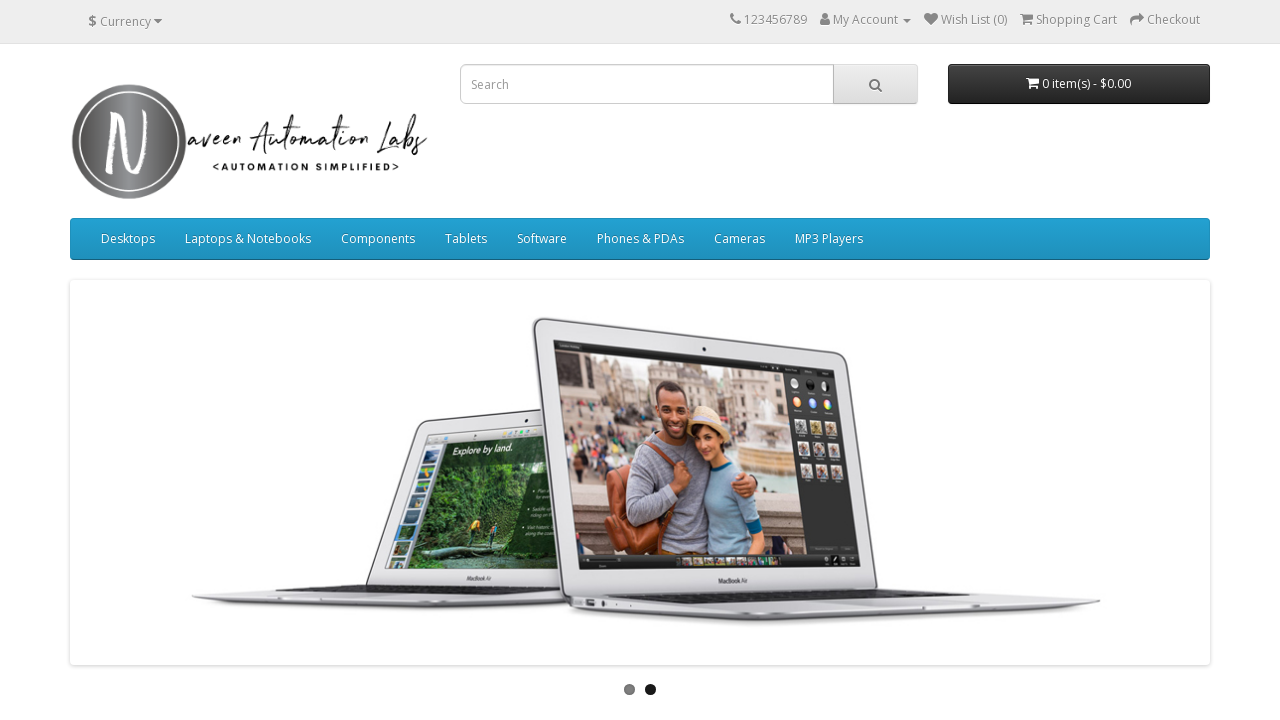

Retrieved page title
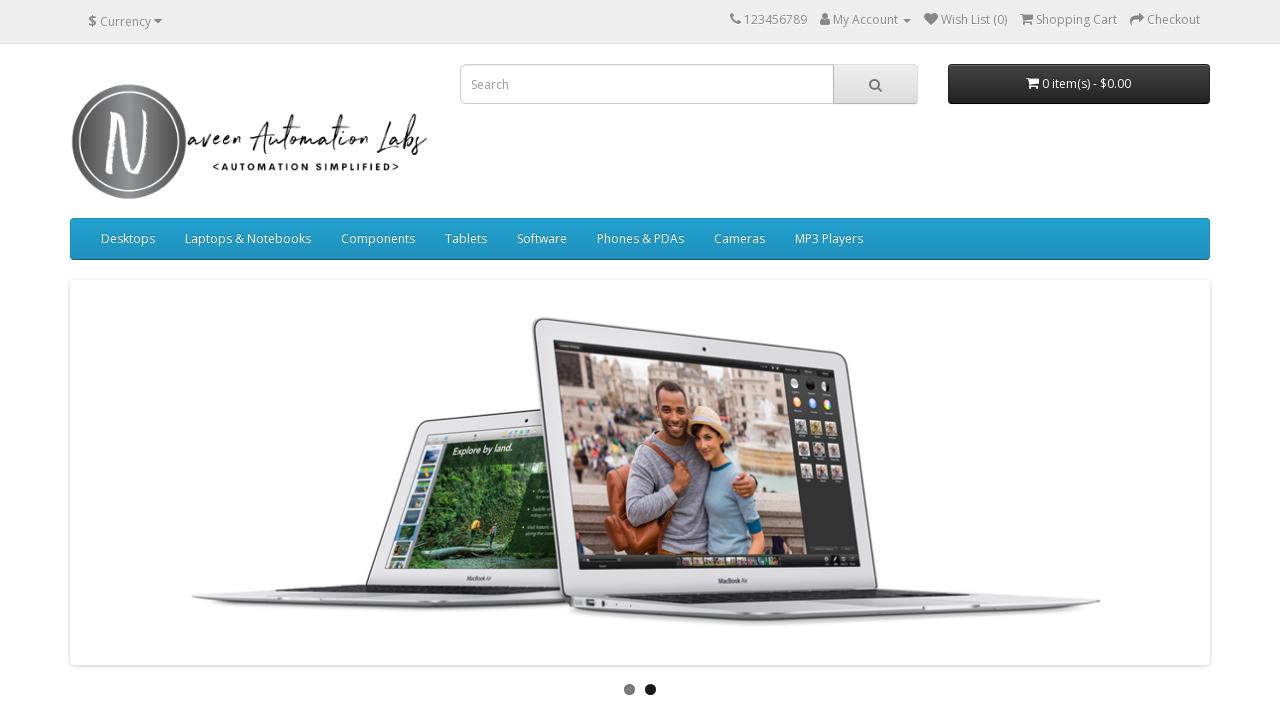

Printed page title to console
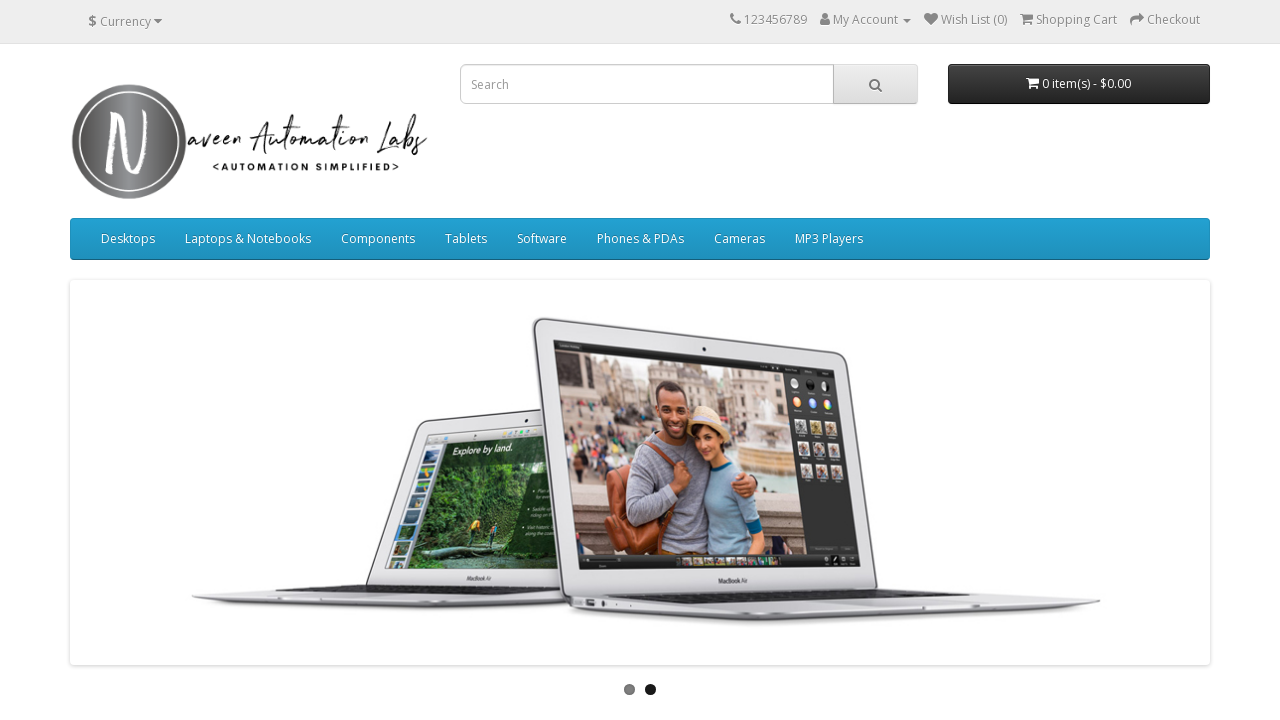

Verified page title is 'Your Store'
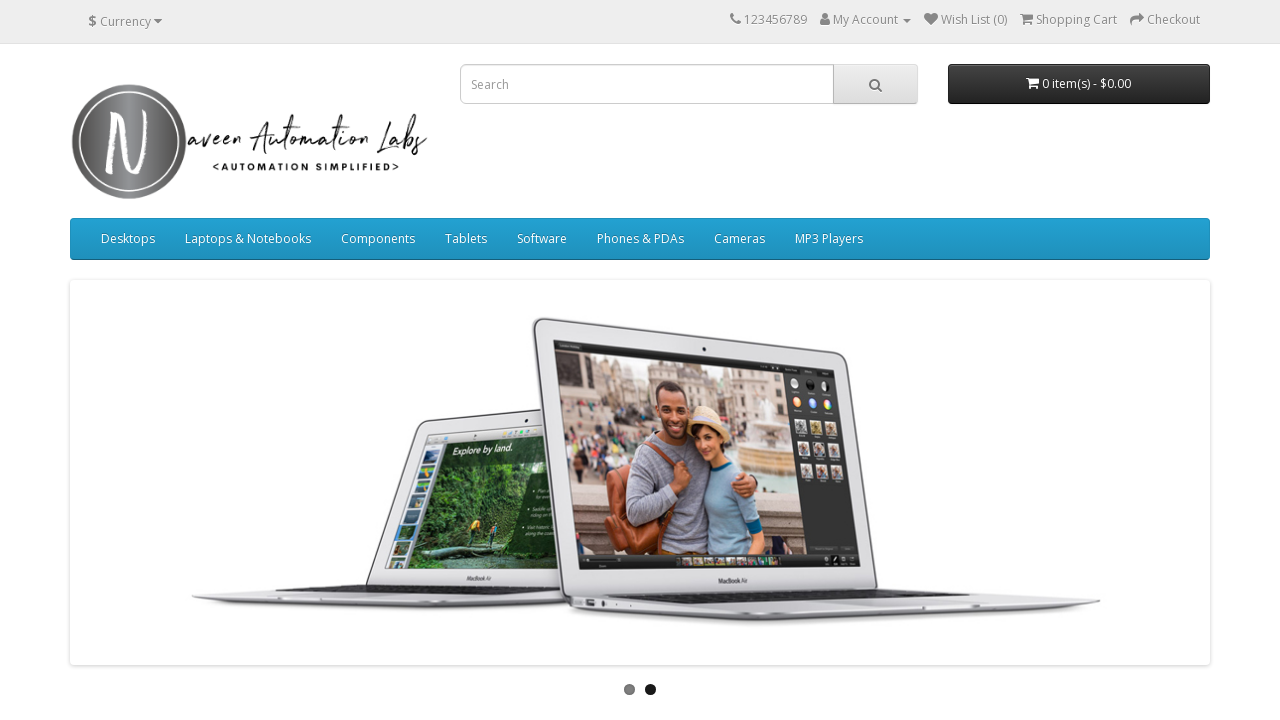

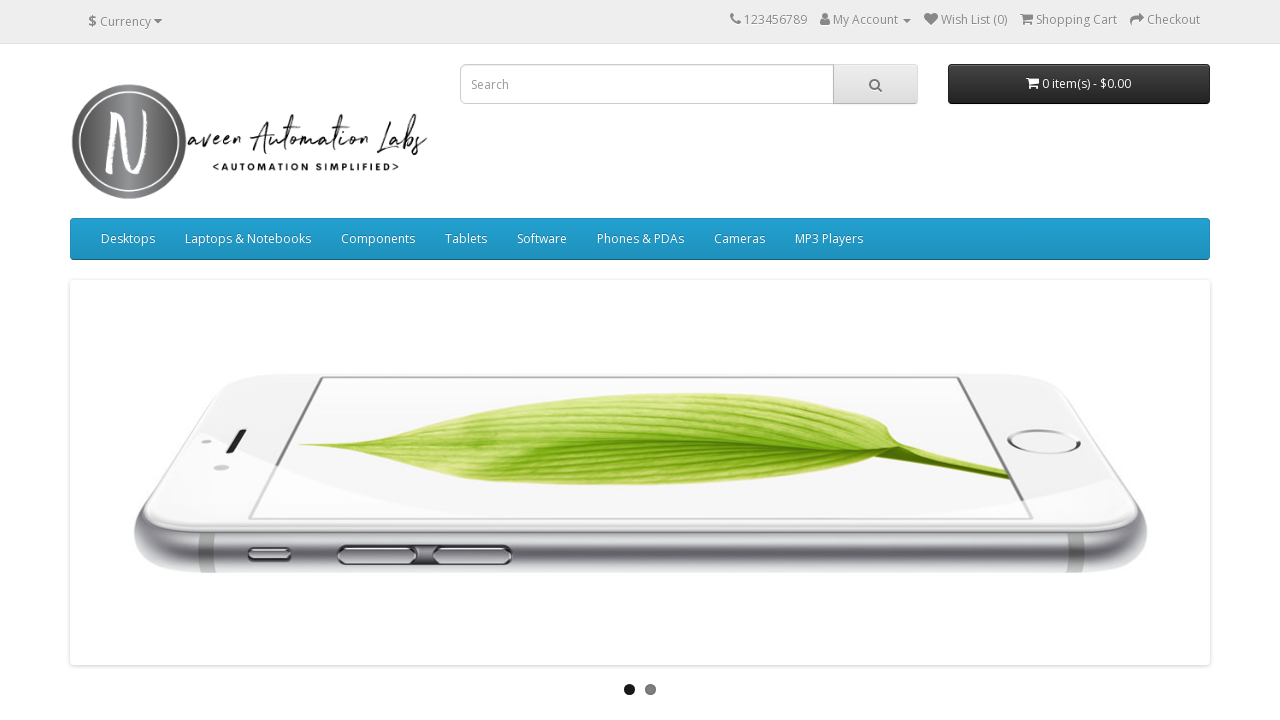